Tests dropdown functionality on a flight booking practice page by selecting options from static dropdowns (currency selection), interacting with dynamic passenger count dropdown by clicking increment buttons multiple times, and selecting origin/destination from dynamic airport dropdowns.

Starting URL: https://rahulshettyacademy.com/dropdownsPractise/

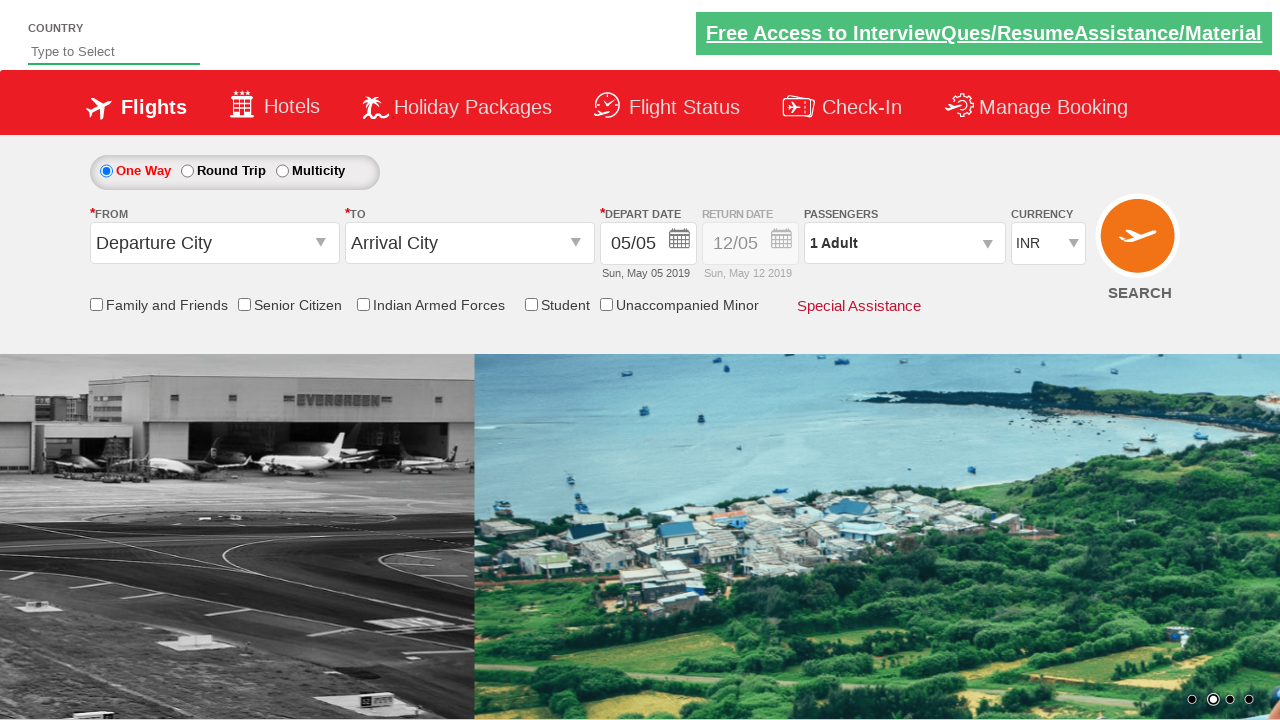

Selected currency by index 3 from static dropdown on #ctl00_mainContent_DropDownListCurrency
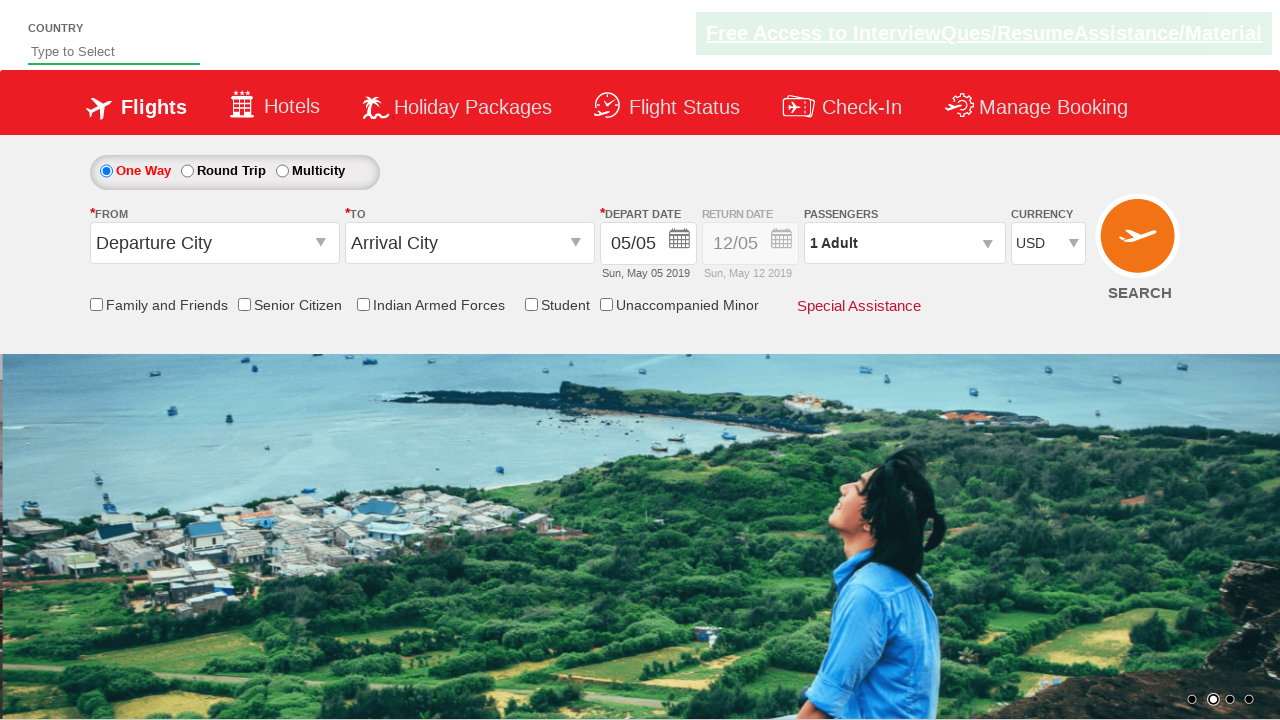

Selected AED currency by visible text from static dropdown on #ctl00_mainContent_DropDownListCurrency
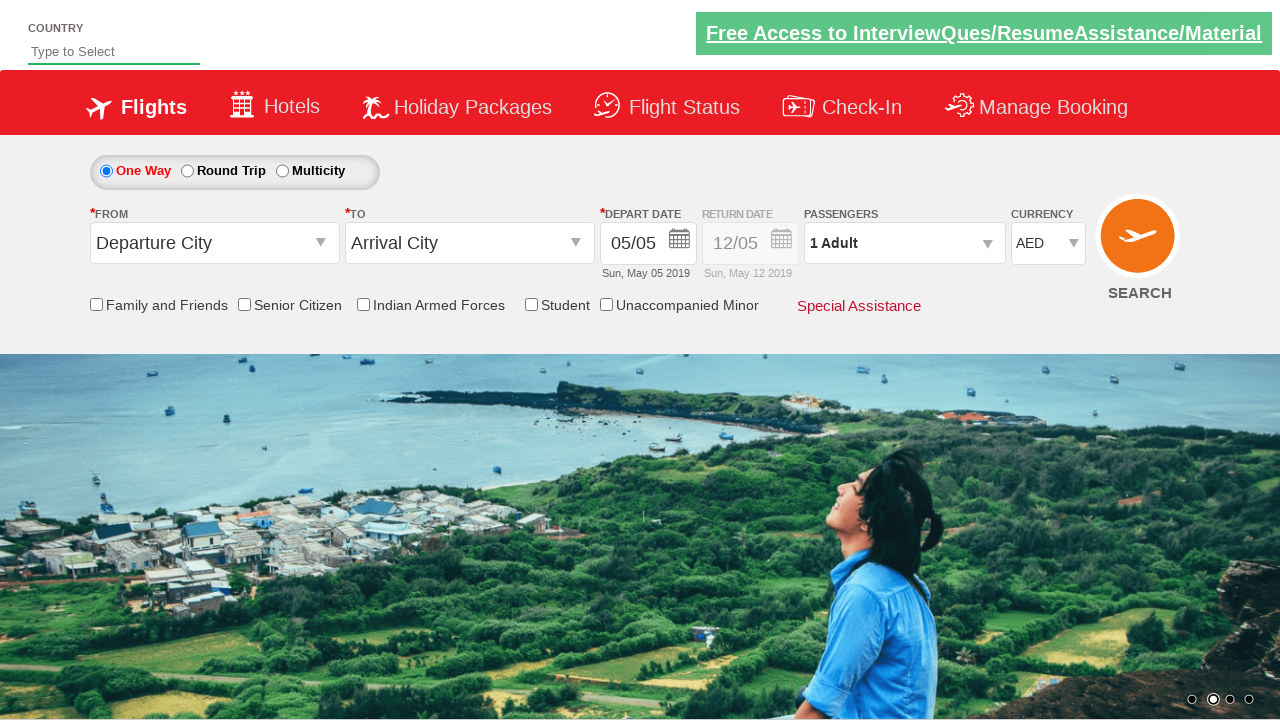

Selected INR currency by value from static dropdown on #ctl00_mainContent_DropDownListCurrency
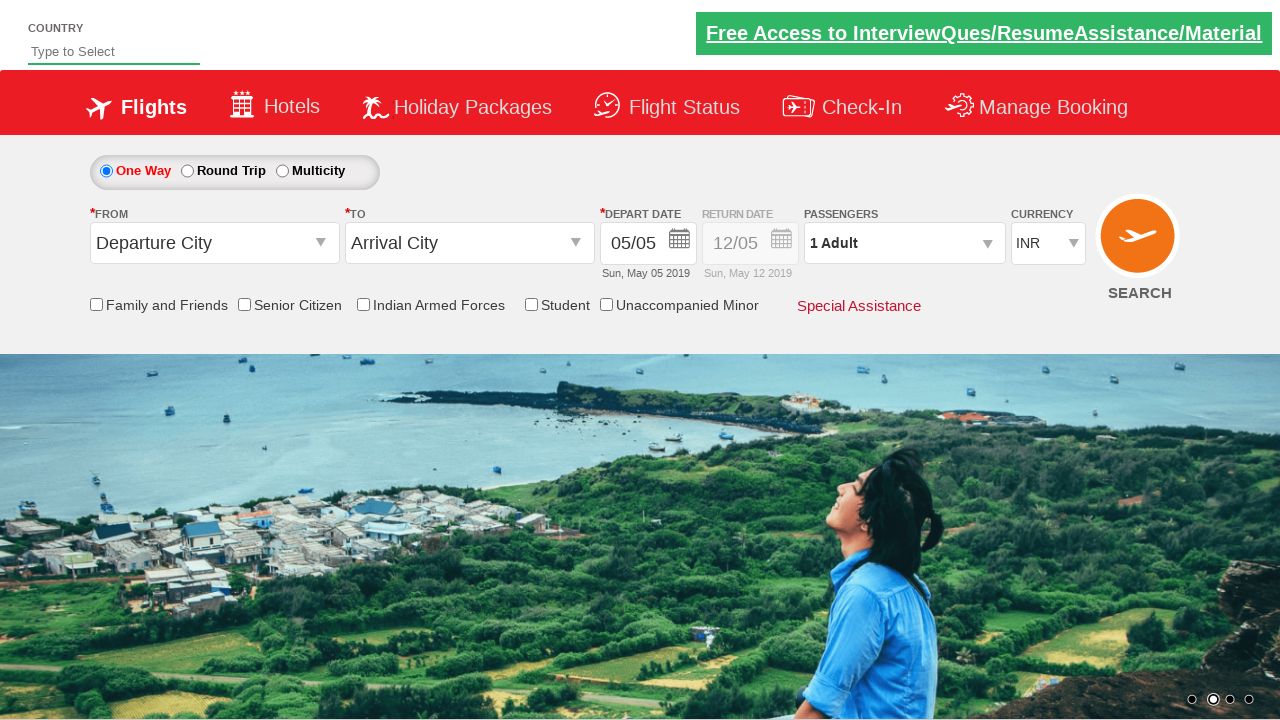

Clicked passenger info dropdown to open it at (904, 243) on #divpaxinfo
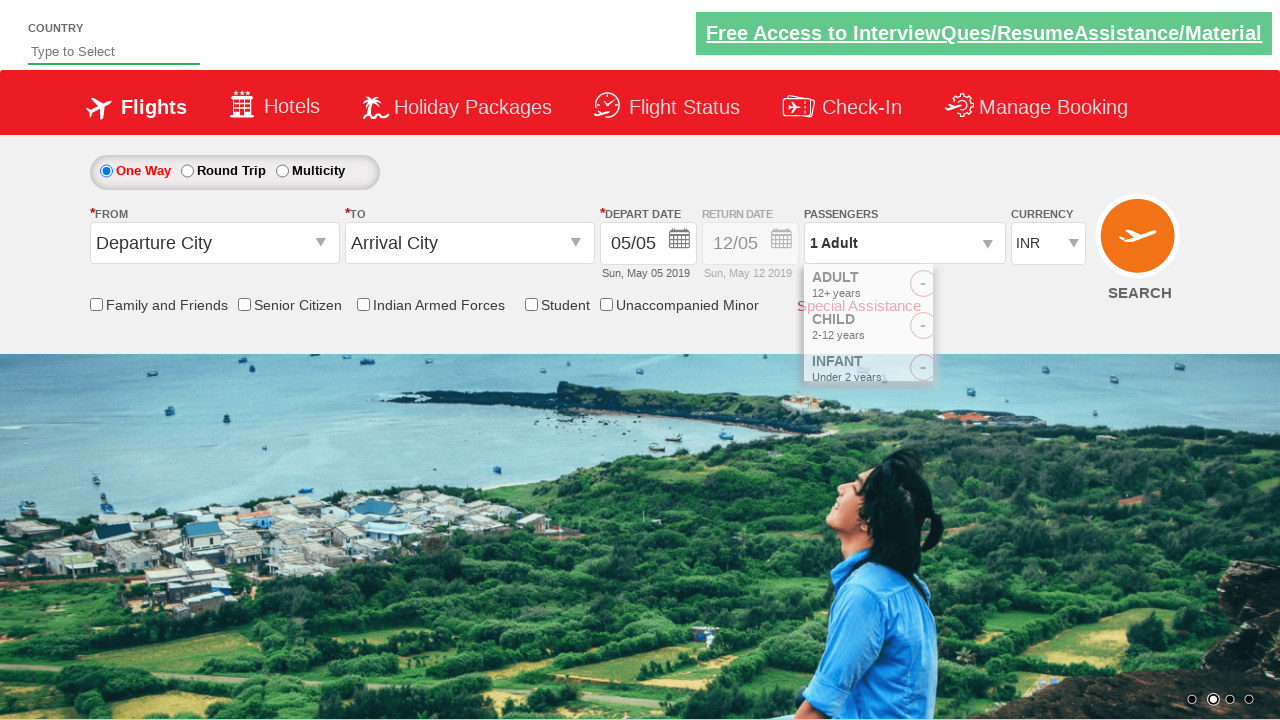

Waited 2 seconds for passenger dropdown to fully load
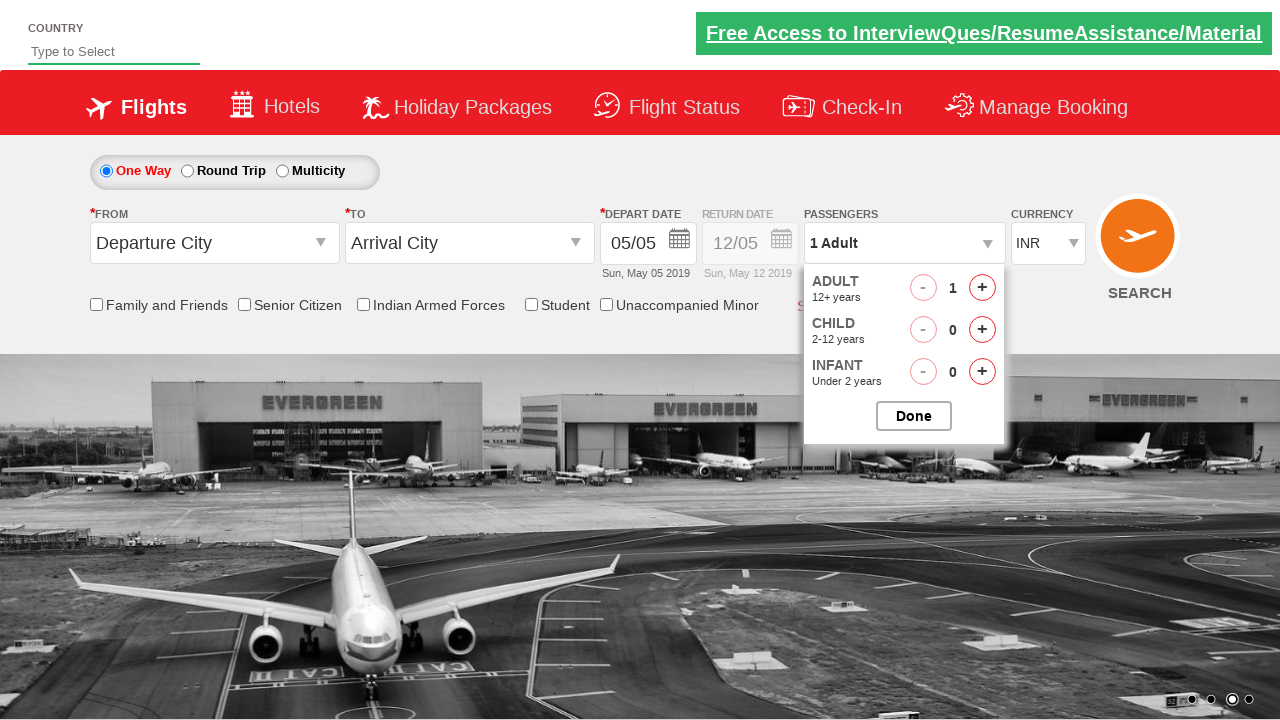

Clicked increment adult button (click 1 of 4) at (982, 288) on #hrefIncAdt
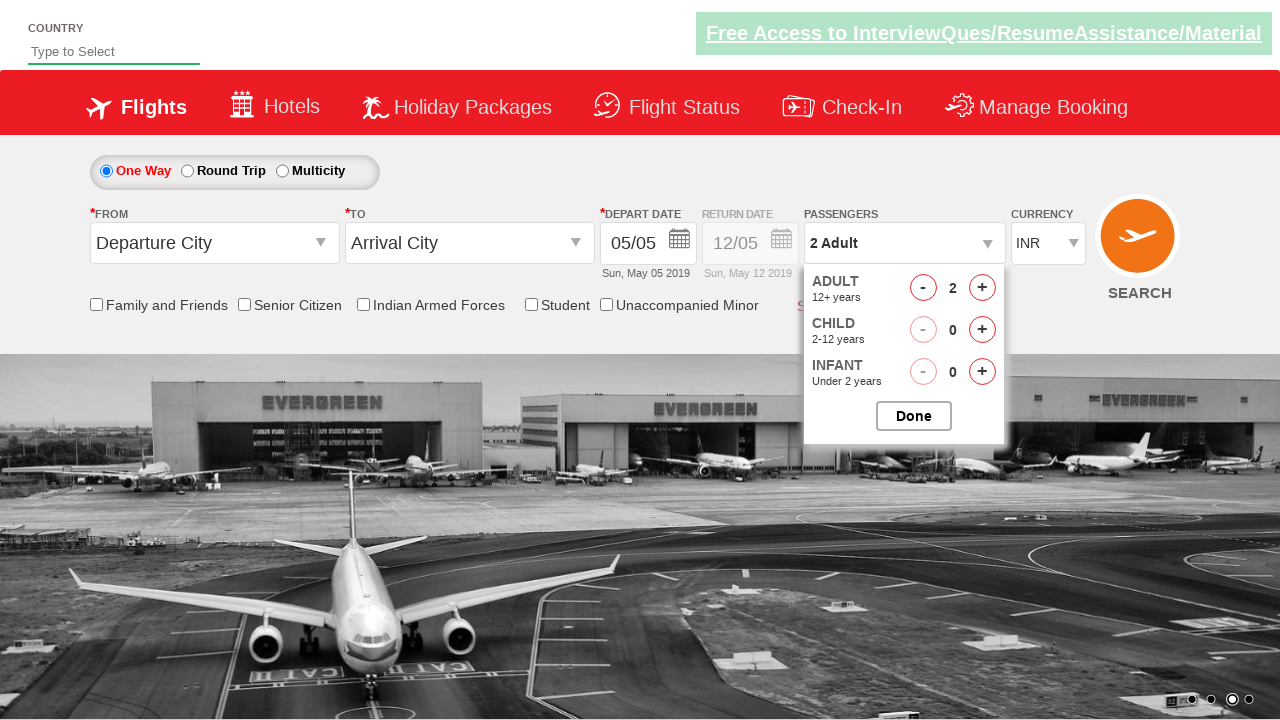

Clicked increment adult button (click 2 of 4) at (982, 288) on #hrefIncAdt
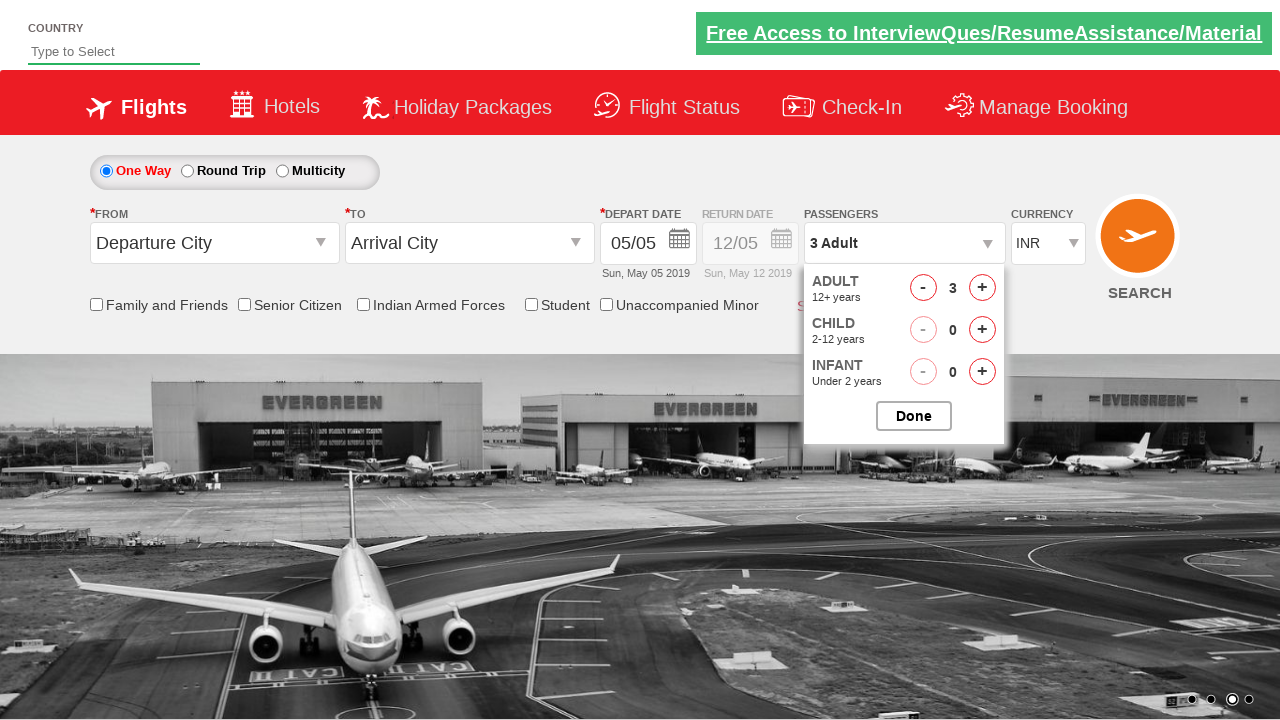

Clicked increment adult button (click 3 of 4) at (982, 288) on #hrefIncAdt
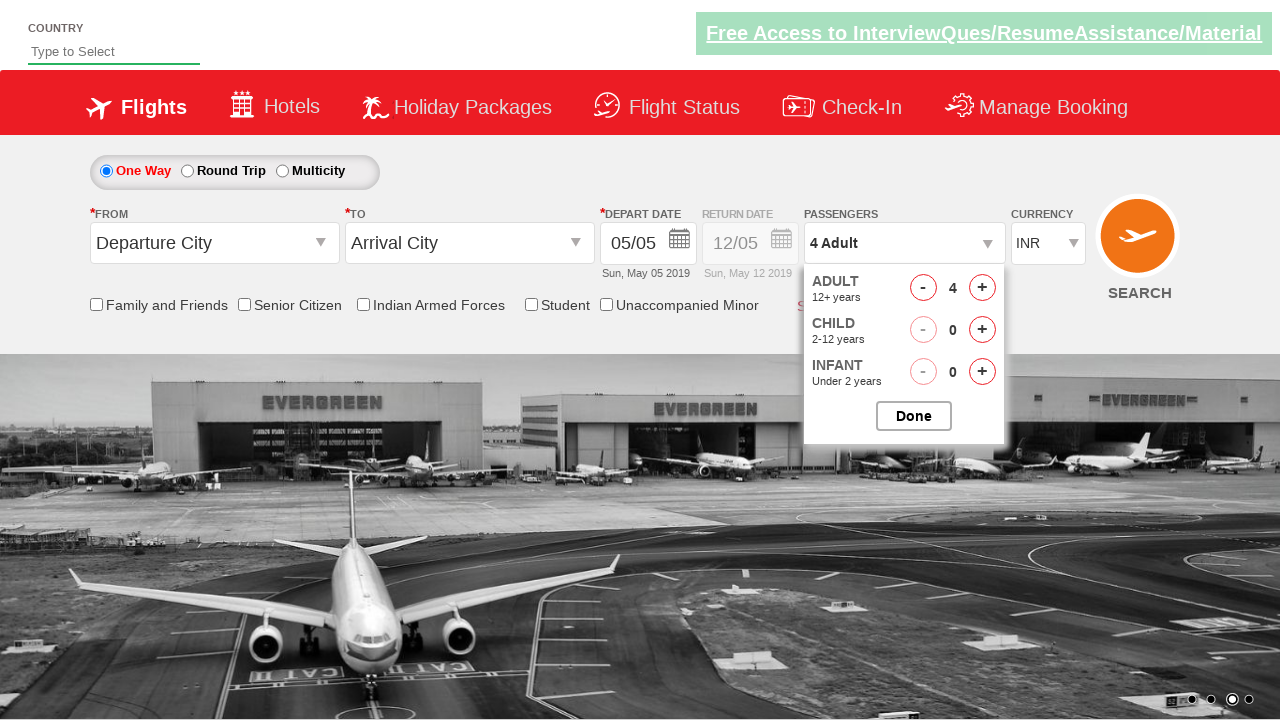

Clicked increment adult button (click 4 of 4) at (982, 288) on #hrefIncAdt
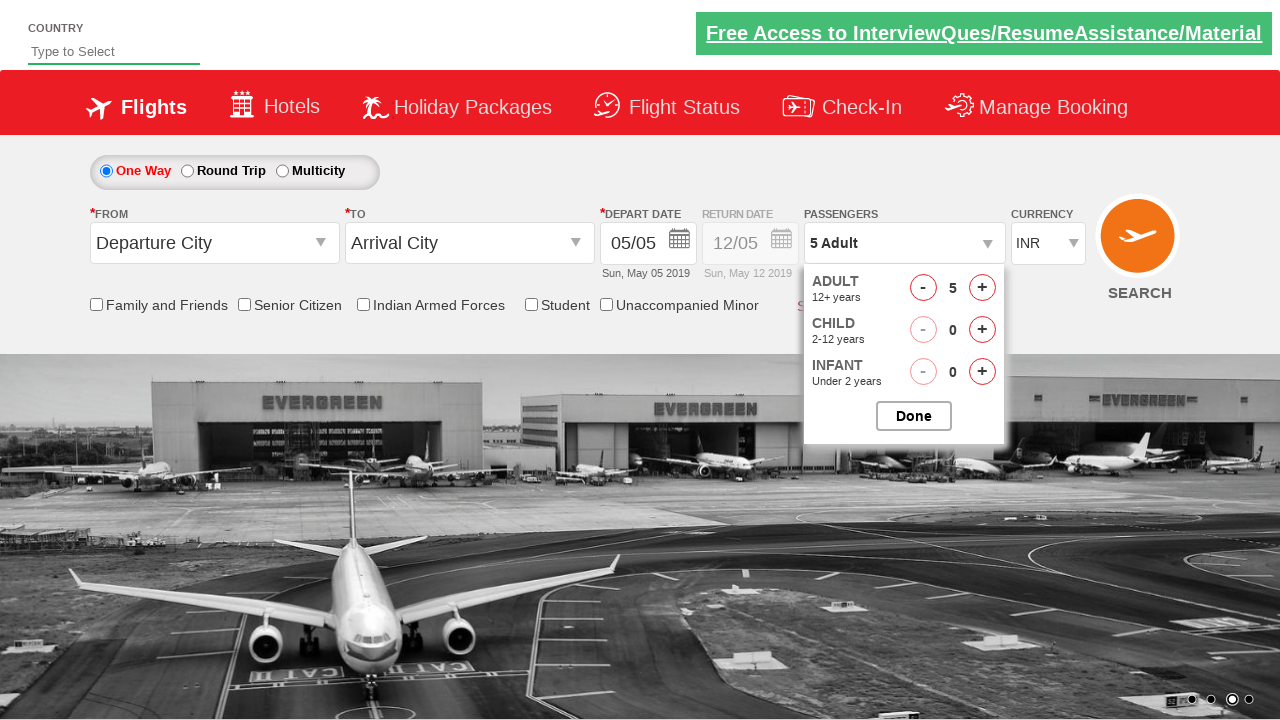

Closed passenger options dropdown at (914, 416) on #btnclosepaxoption
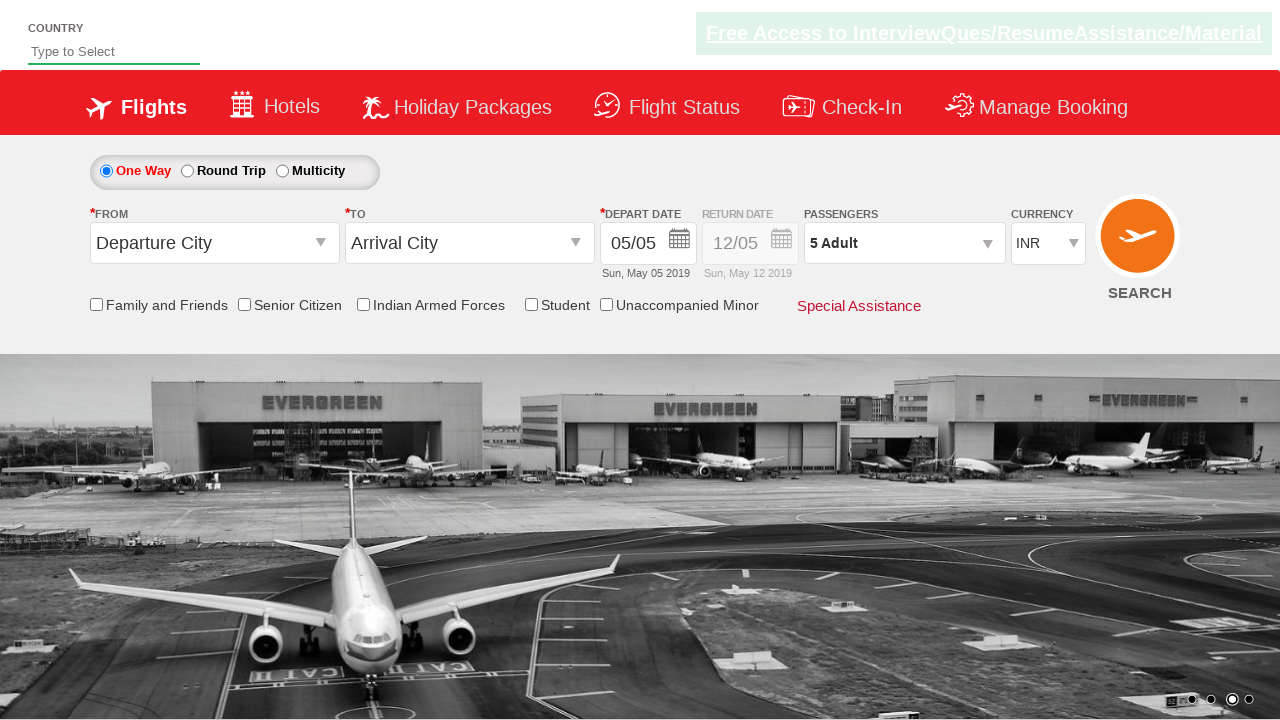

Clicked origin station dropdown to open it at (214, 243) on #ctl00_mainContent_ddl_originStation1_CTXT
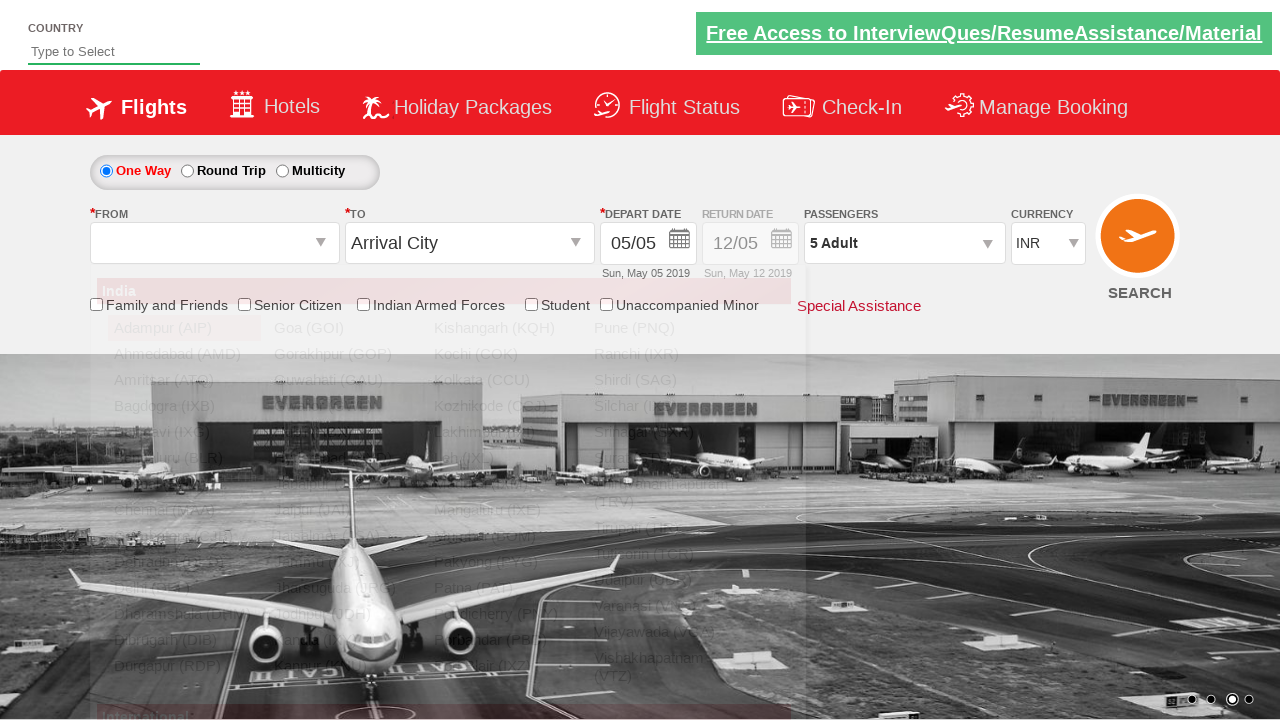

Selected BLR as origin airport from dynamic dropdown at (184, 458) on xpath=//a[@value='BLR']
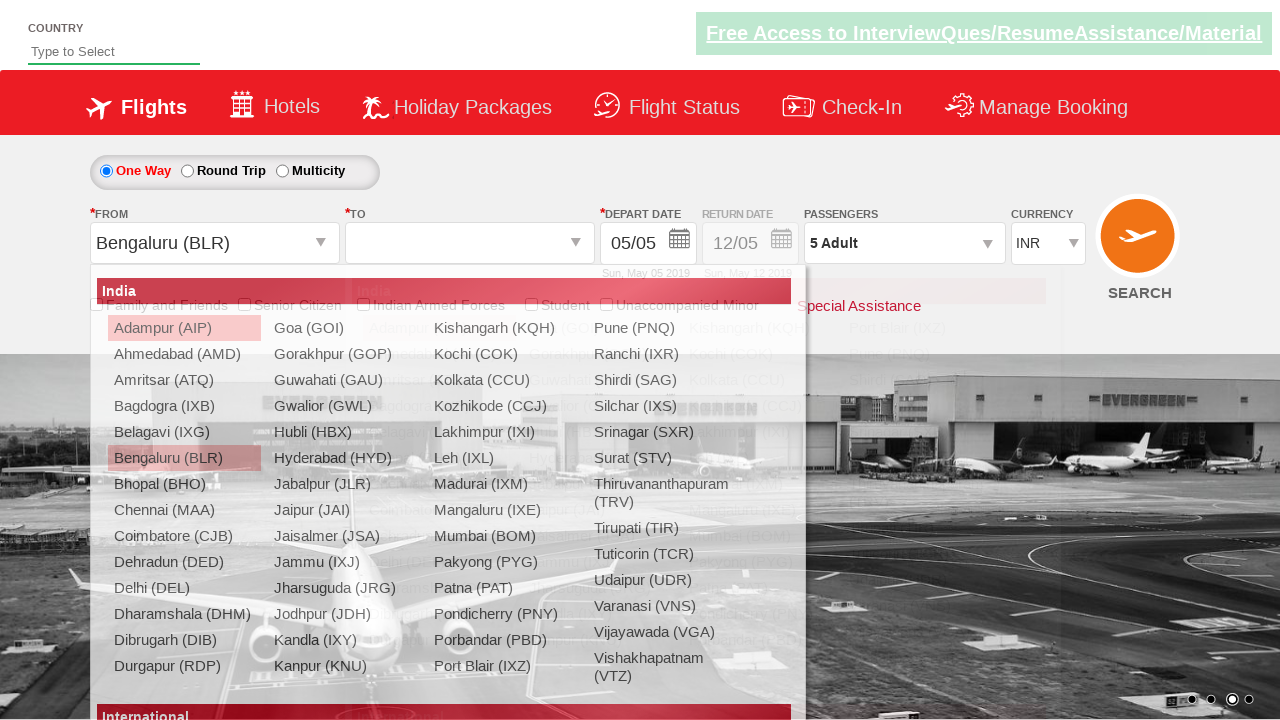

Waited 2 seconds for destination dropdown to load
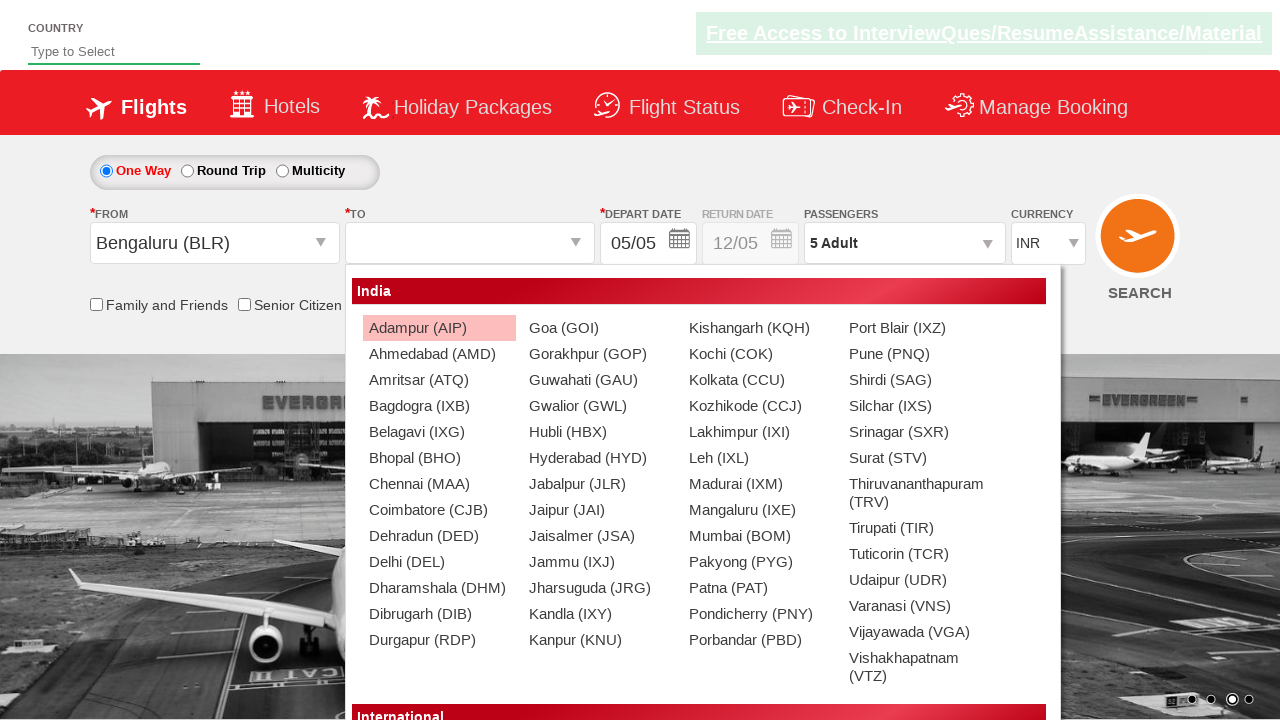

Selected MAA as destination airport from dynamic dropdown at (439, 484) on (//a[@value='MAA'])[2]
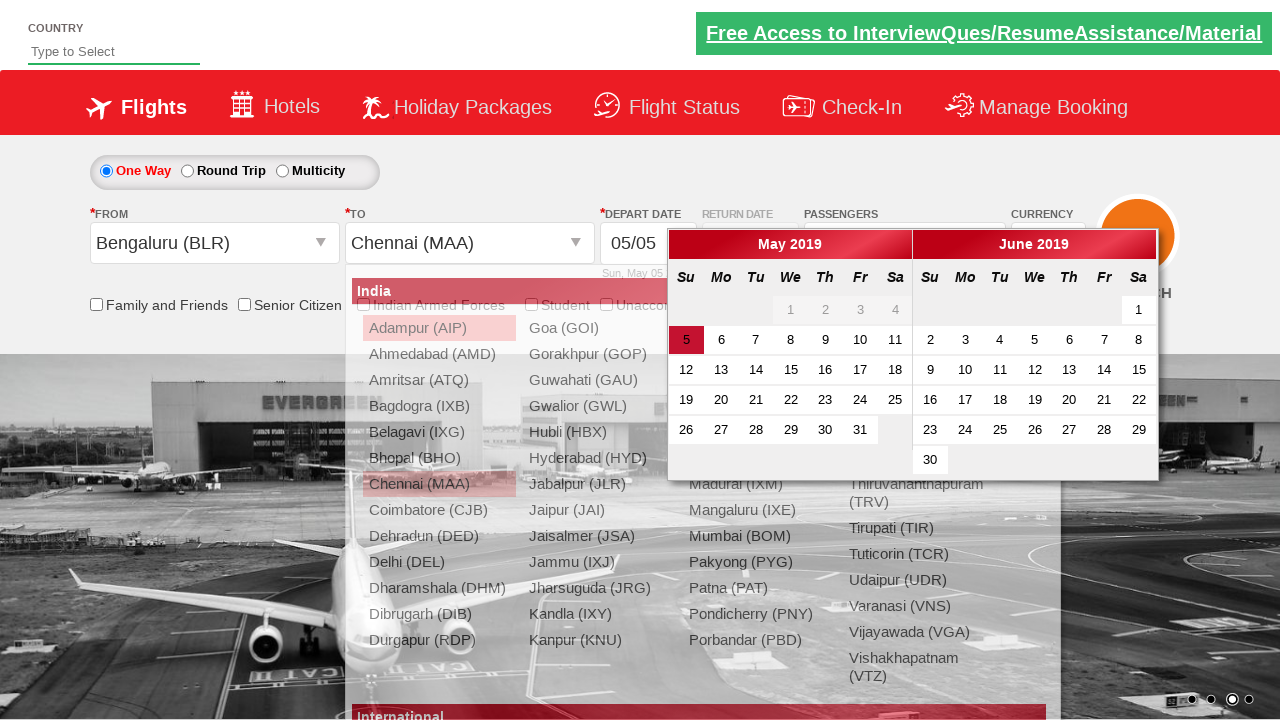

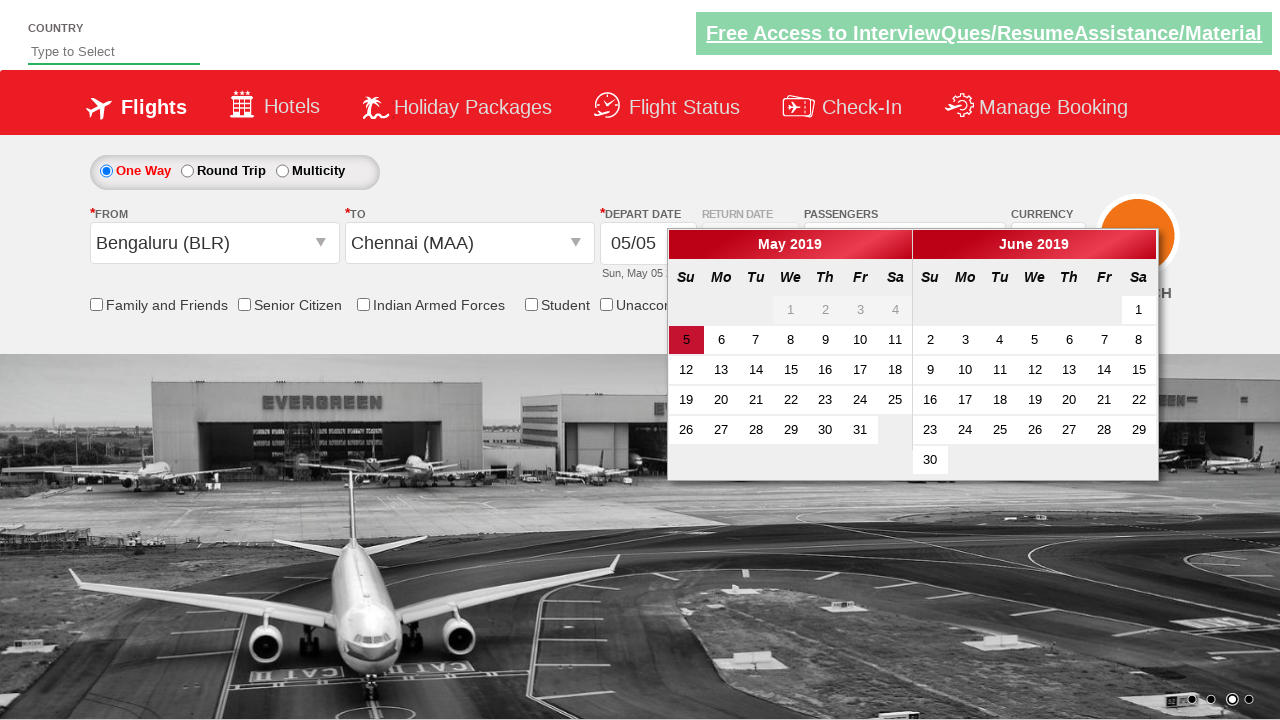